Navigates to a blog page and scrolls down 400 pixels using JavaScript execution

Starting URL: http://only-testing-blog.blogspot.com/

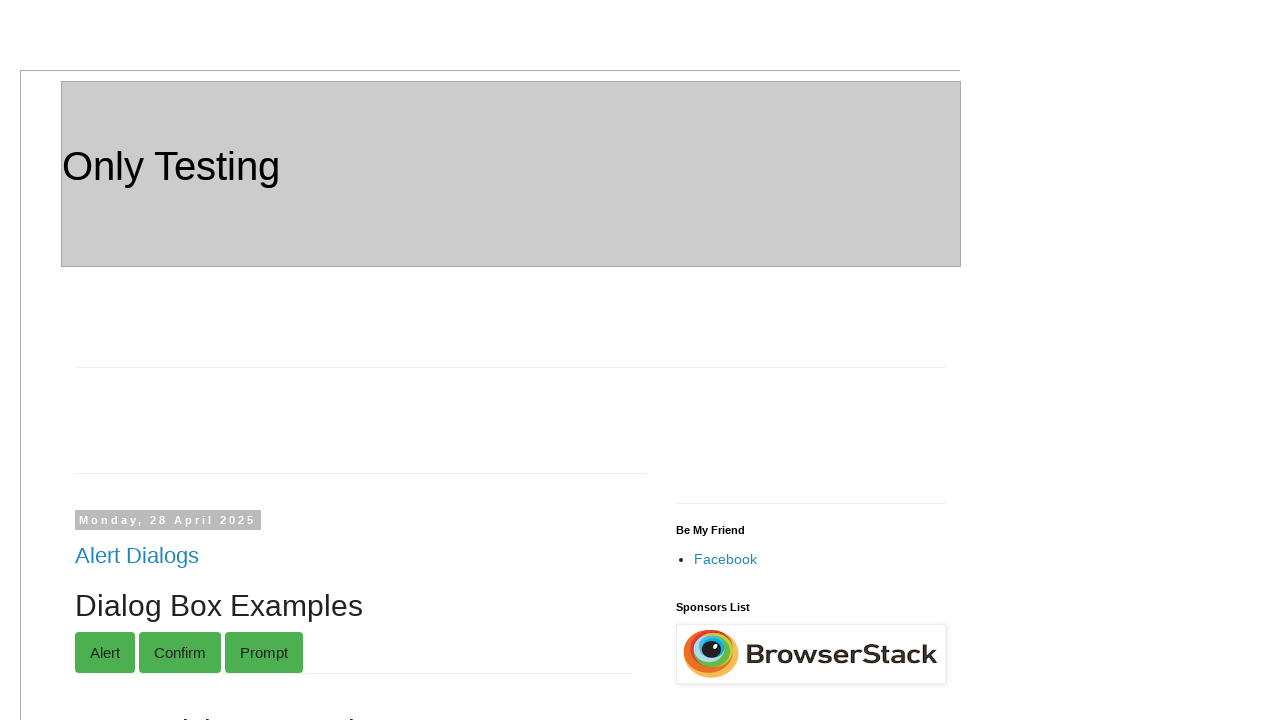

Navigated to Only Testing Blog homepage
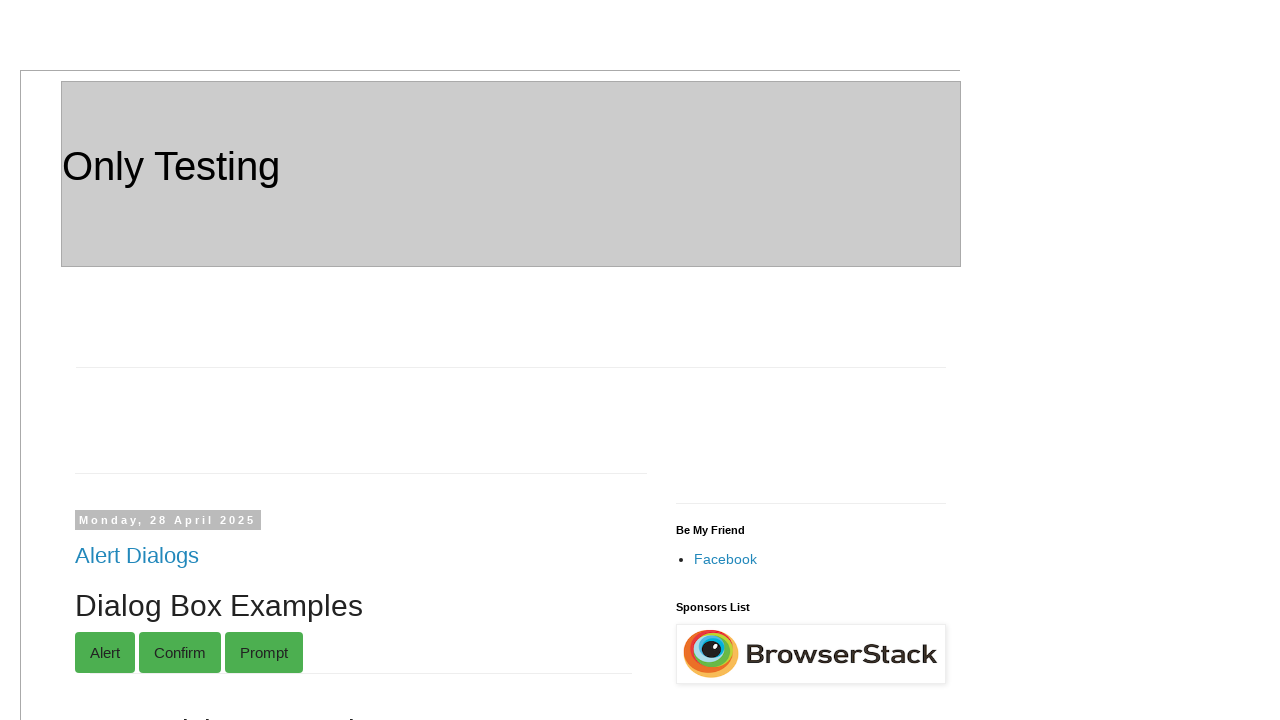

Scrolled down 400 pixels using JavaScript execution
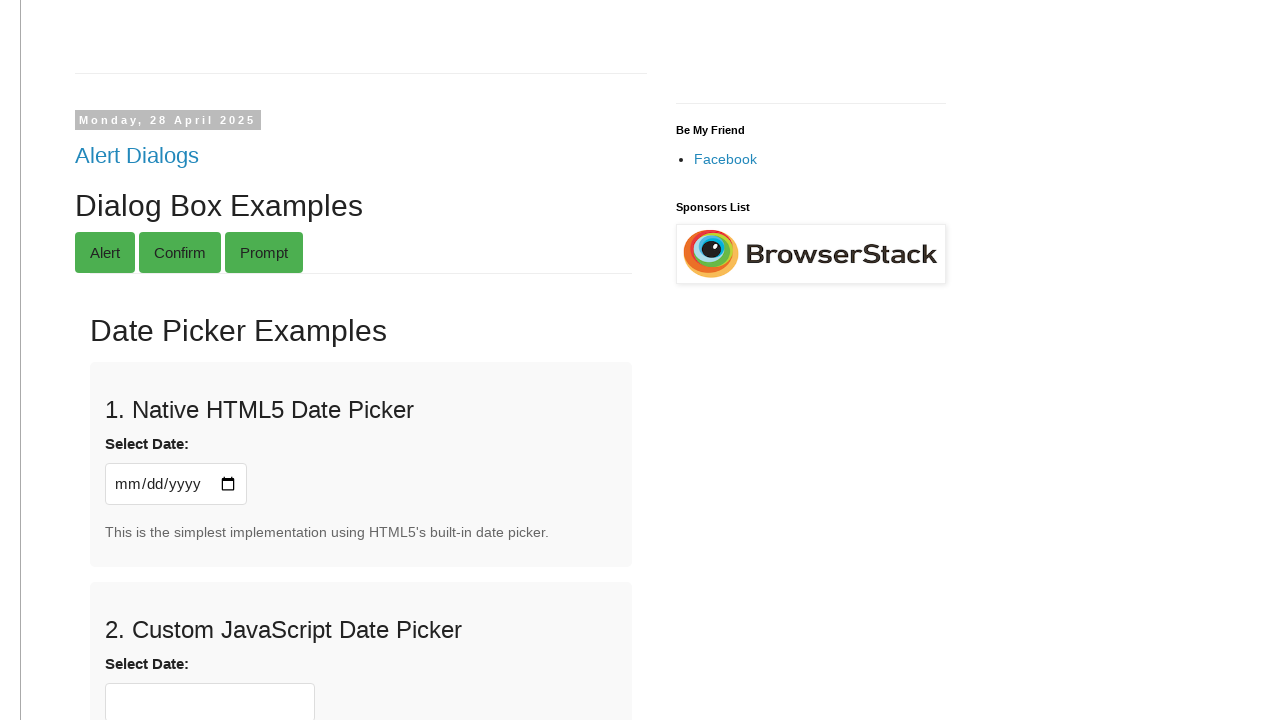

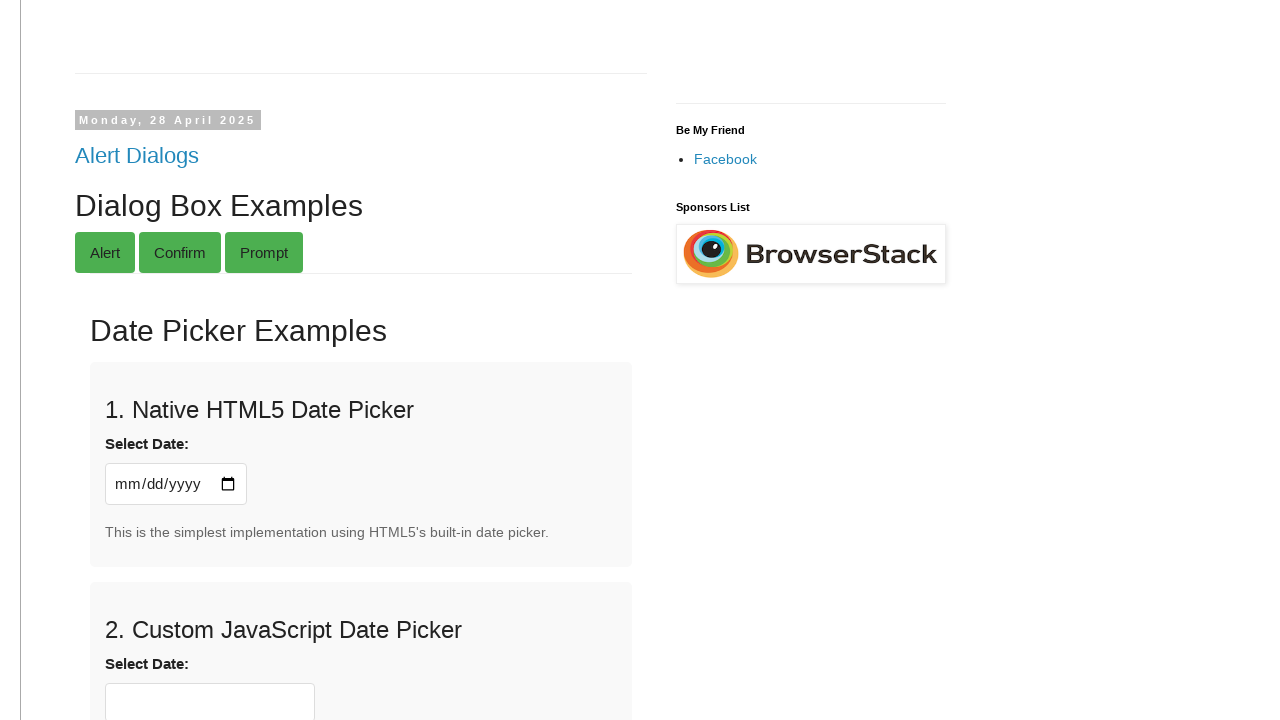